Tests entering text into an email input field after clearing any existing content

Starting URL: https://www.selenium.dev/selenium/web/inputs.html

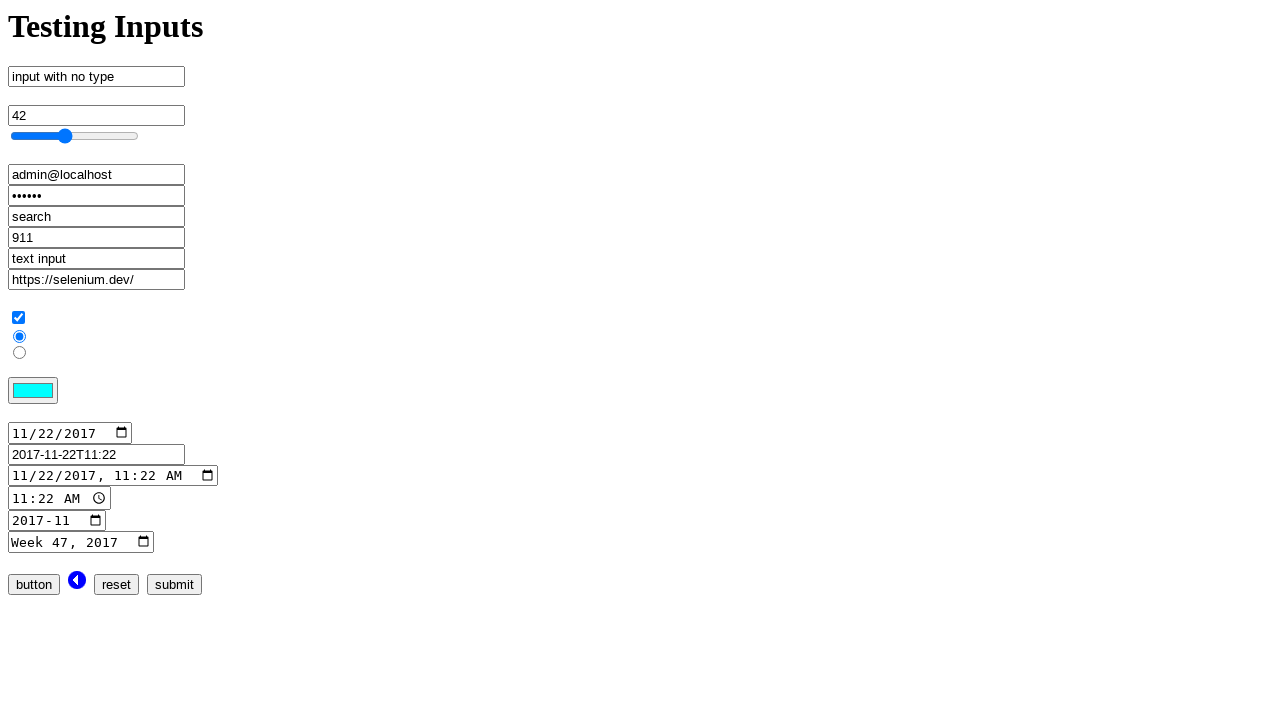

Cleared email input field on input[name='email_input']
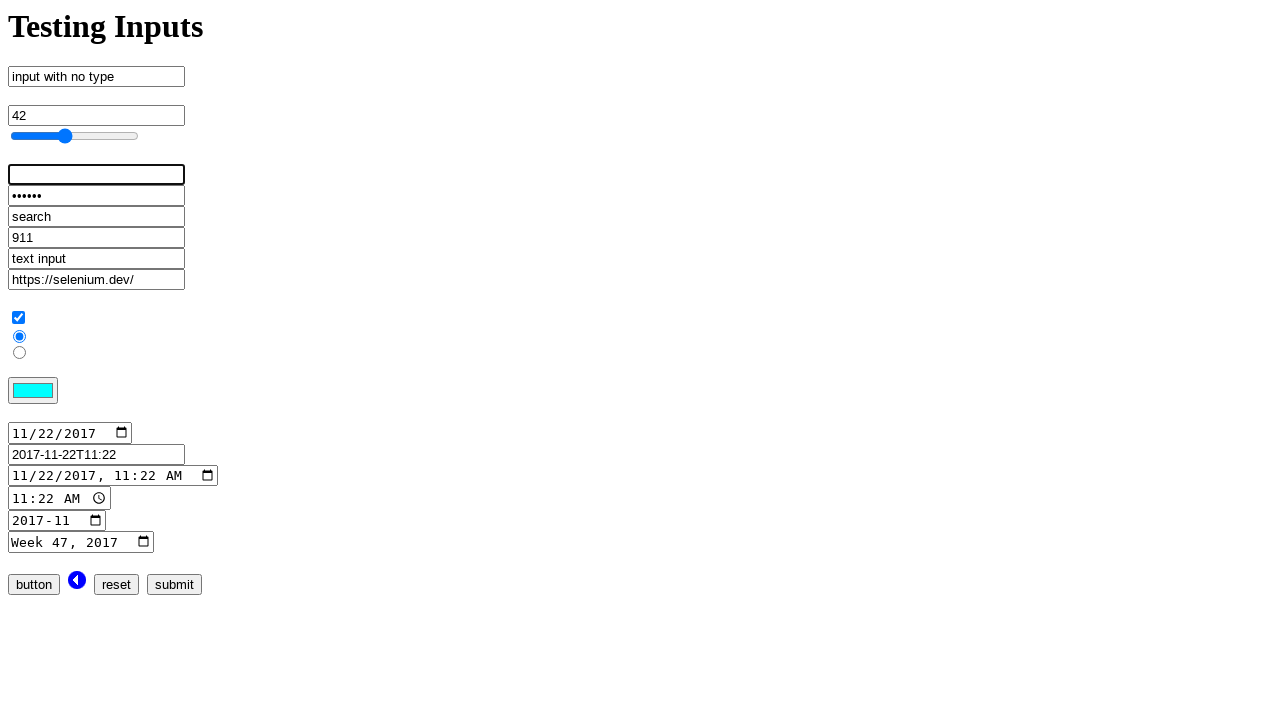

Entered email address 'admin@localhost.dev' into email input field on input[name='email_input']
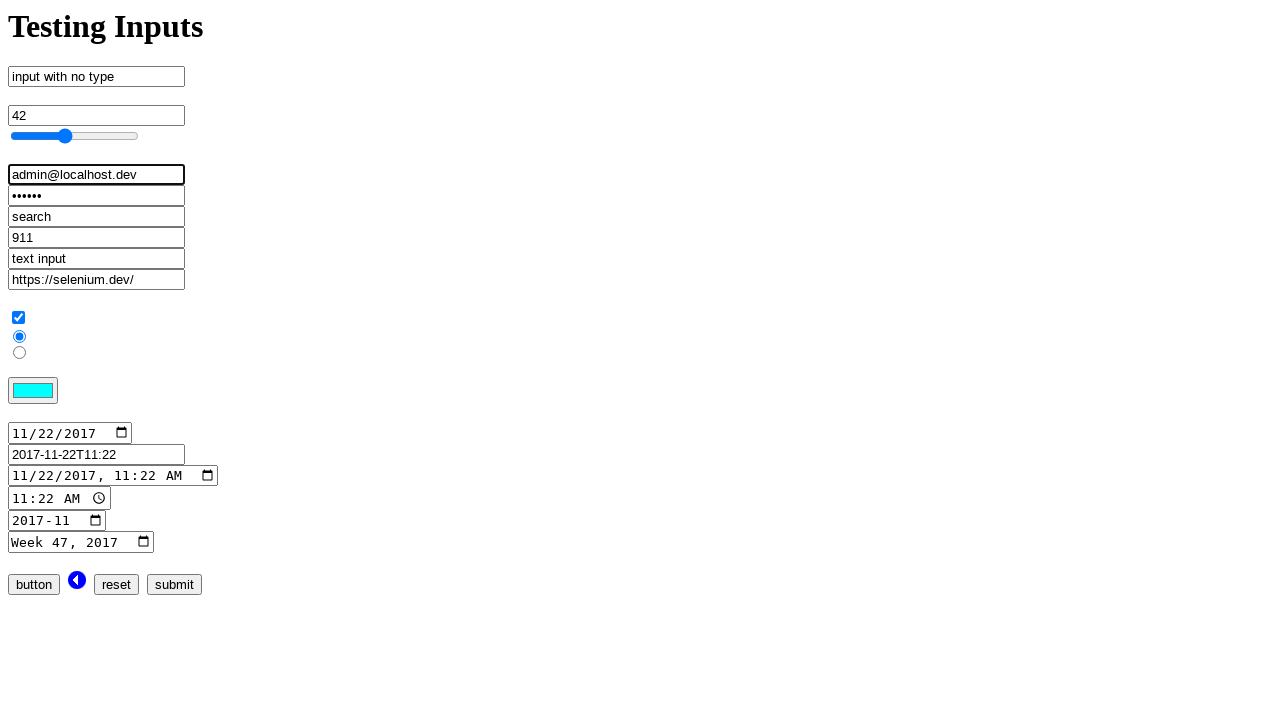

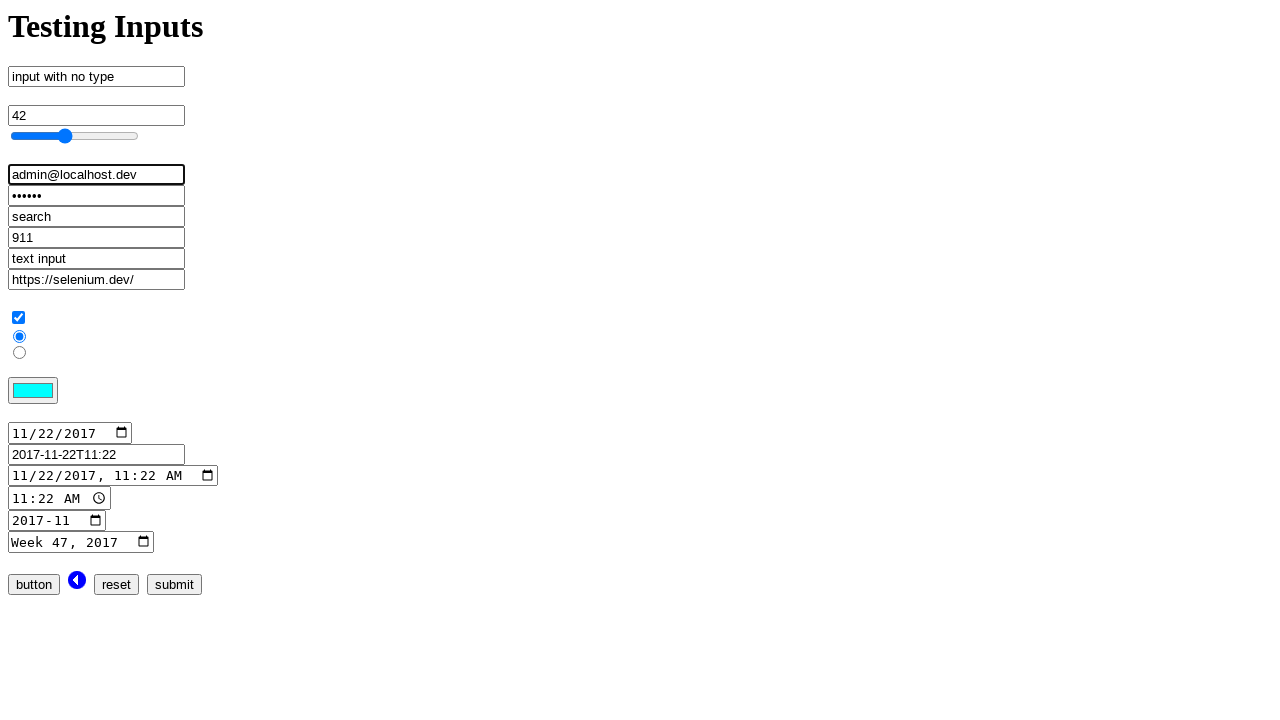